Tests that new todo items are appended to the bottom of the list and counter shows correct count

Starting URL: https://demo.playwright.dev/todomvc

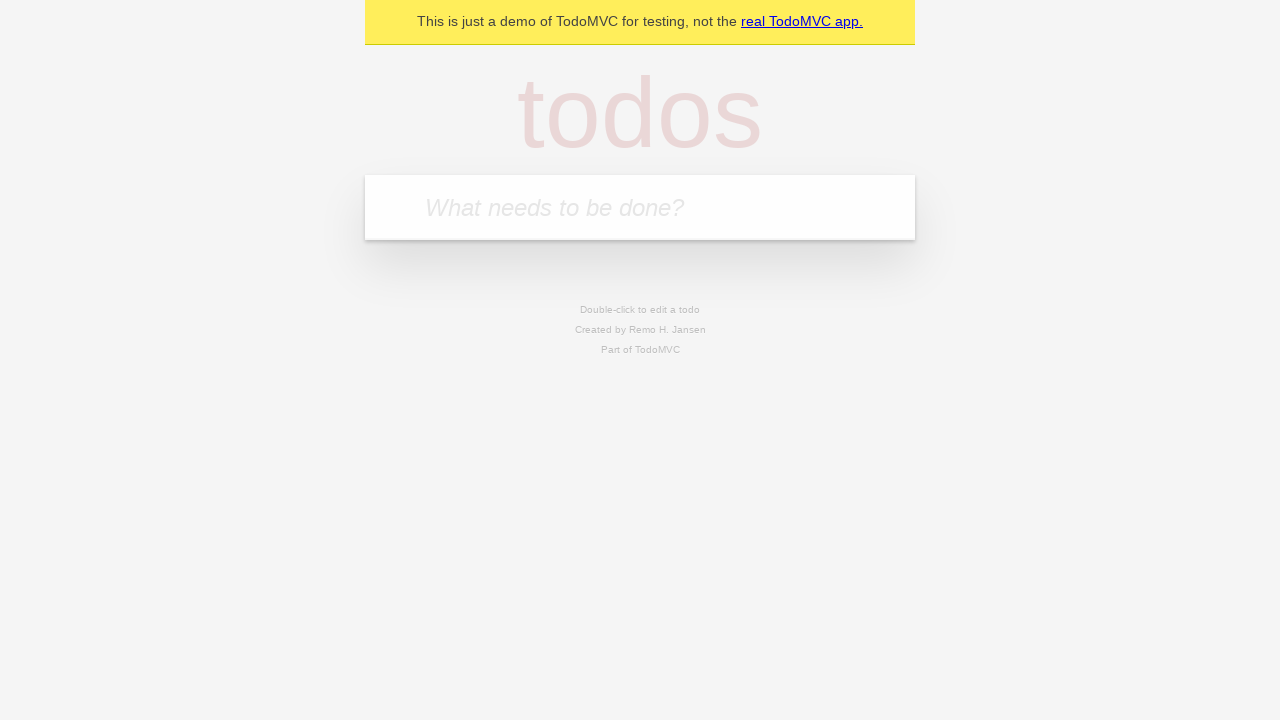

Filled todo input with 'buy some cheese' on internal:attr=[placeholder="What needs to be done?"i]
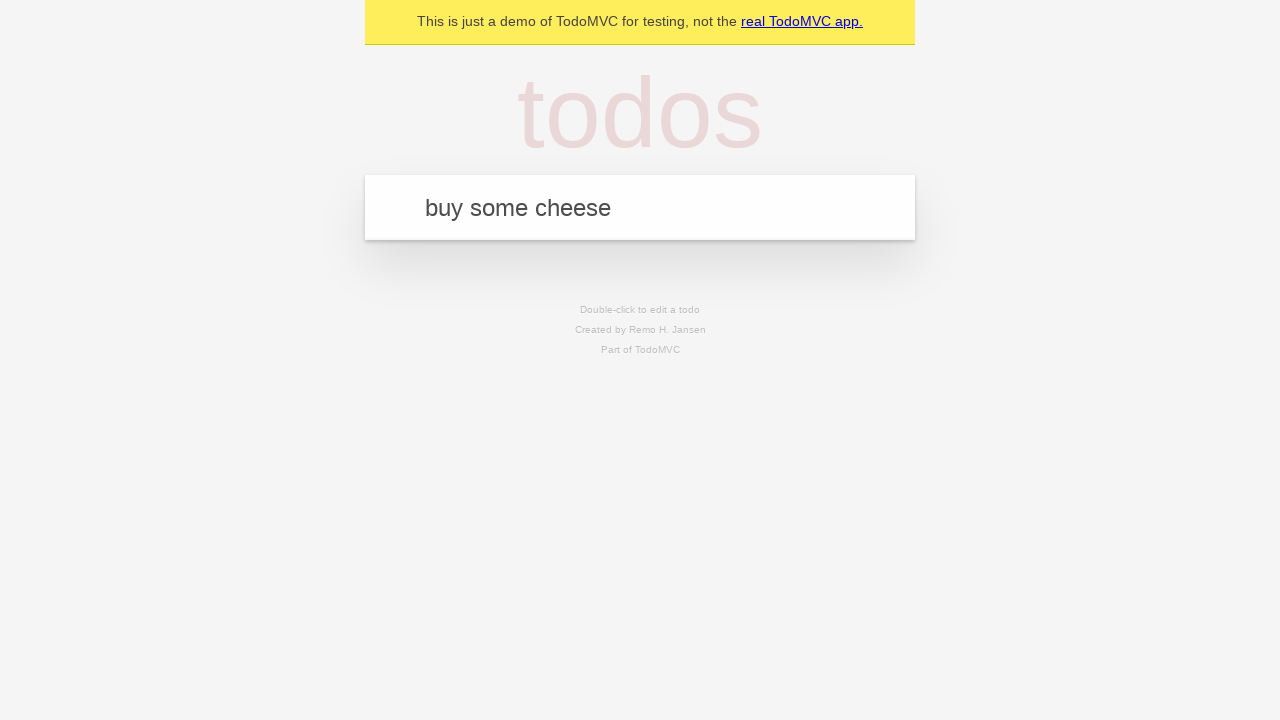

Pressed Enter to add 'buy some cheese' to the list on internal:attr=[placeholder="What needs to be done?"i]
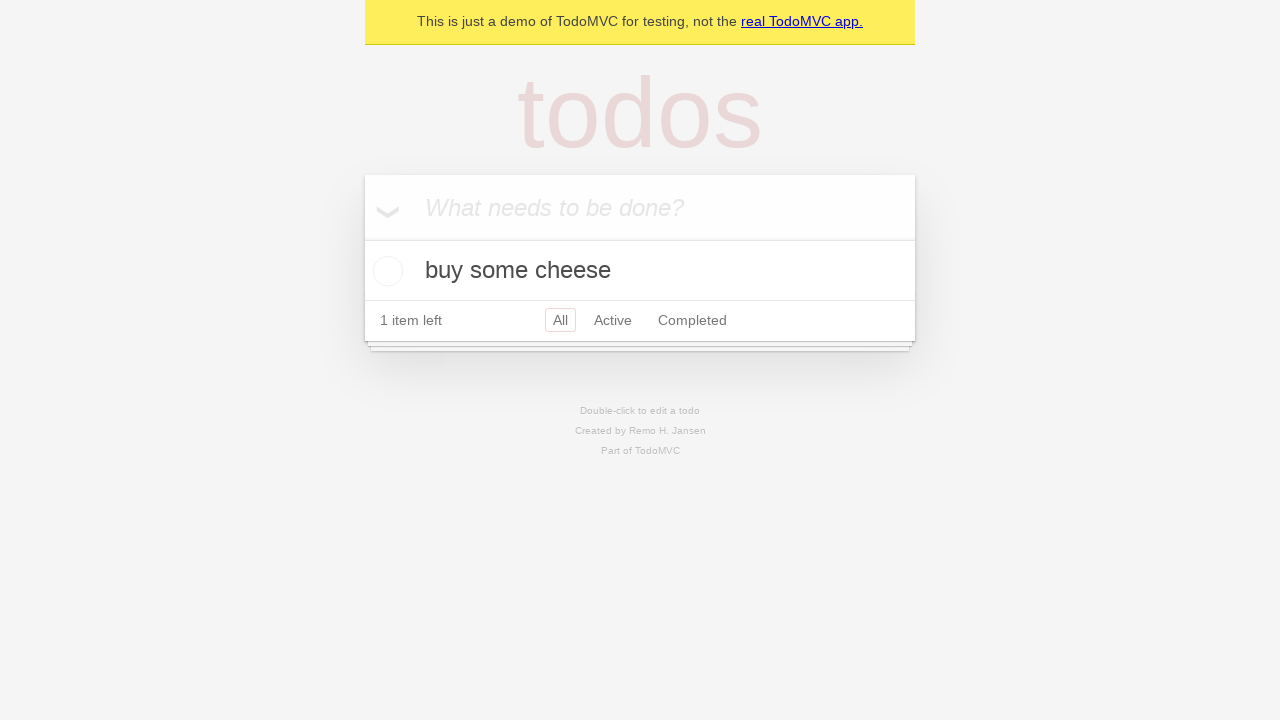

Filled todo input with 'feed the cat' on internal:attr=[placeholder="What needs to be done?"i]
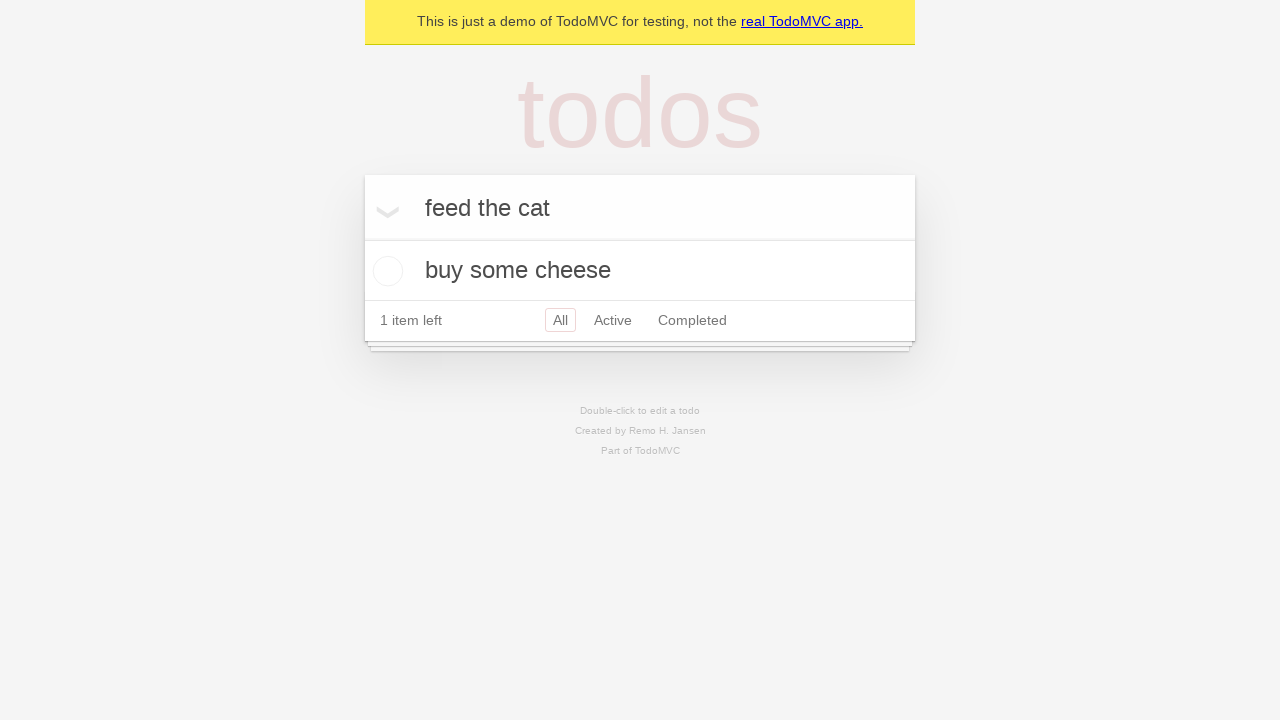

Pressed Enter to add 'feed the cat' to the list on internal:attr=[placeholder="What needs to be done?"i]
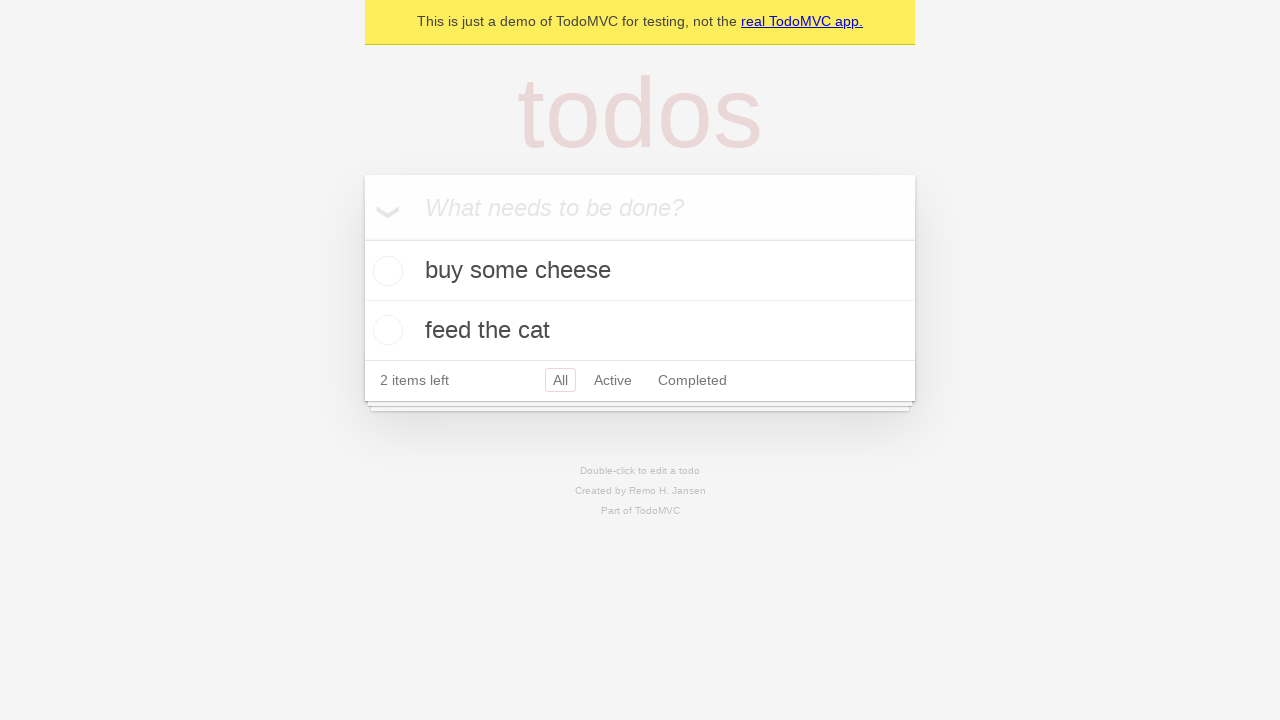

Filled todo input with 'book a doctors appointment' on internal:attr=[placeholder="What needs to be done?"i]
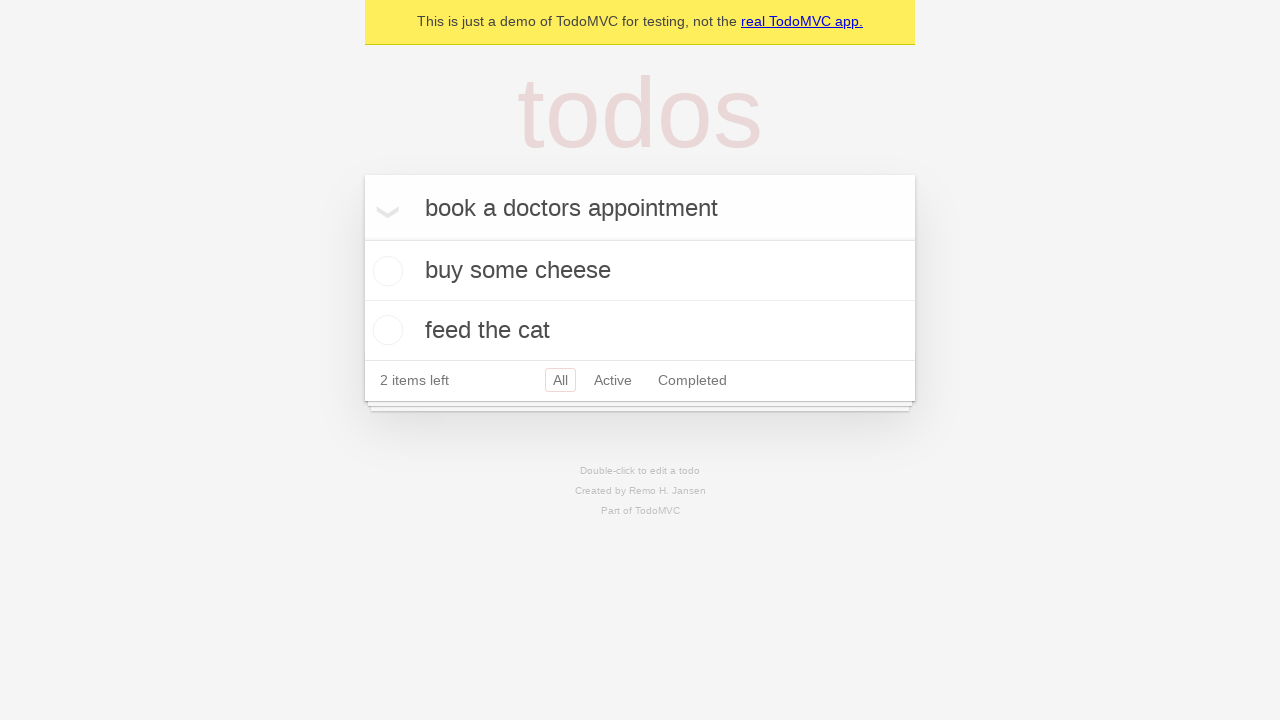

Pressed Enter to add 'book a doctors appointment' to the list on internal:attr=[placeholder="What needs to be done?"i]
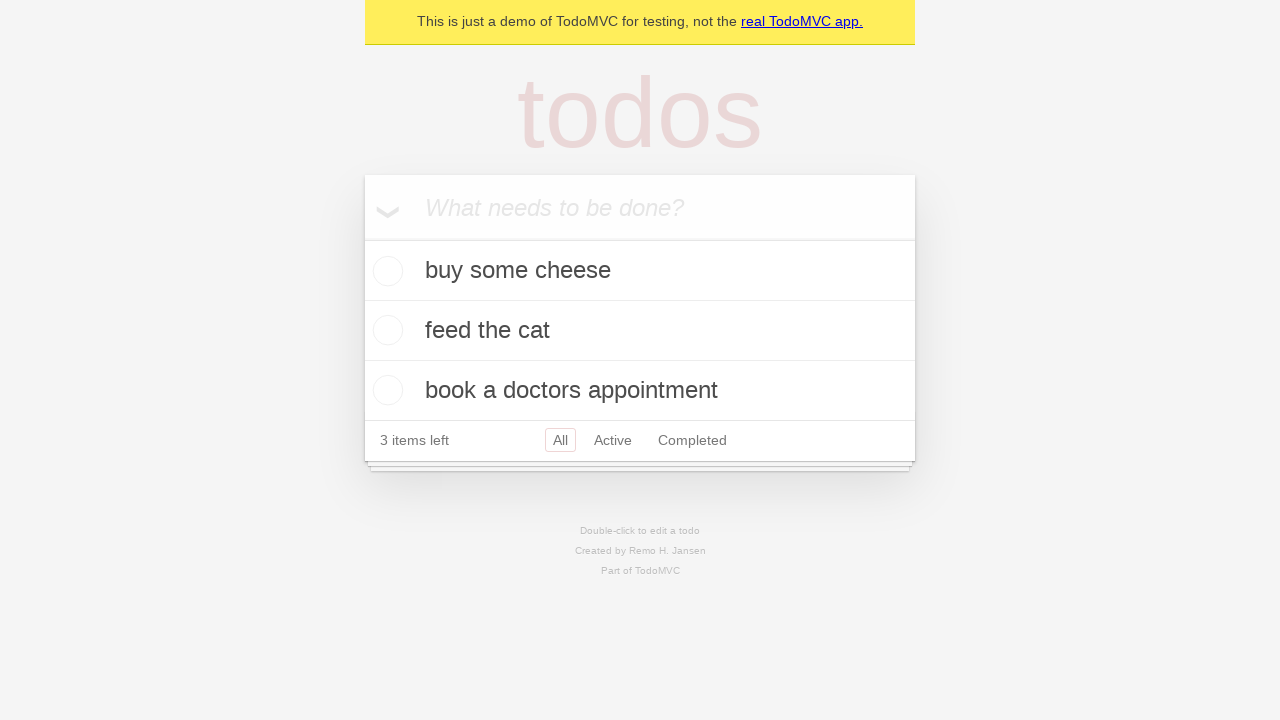

Waited for all 3 todo items to appear
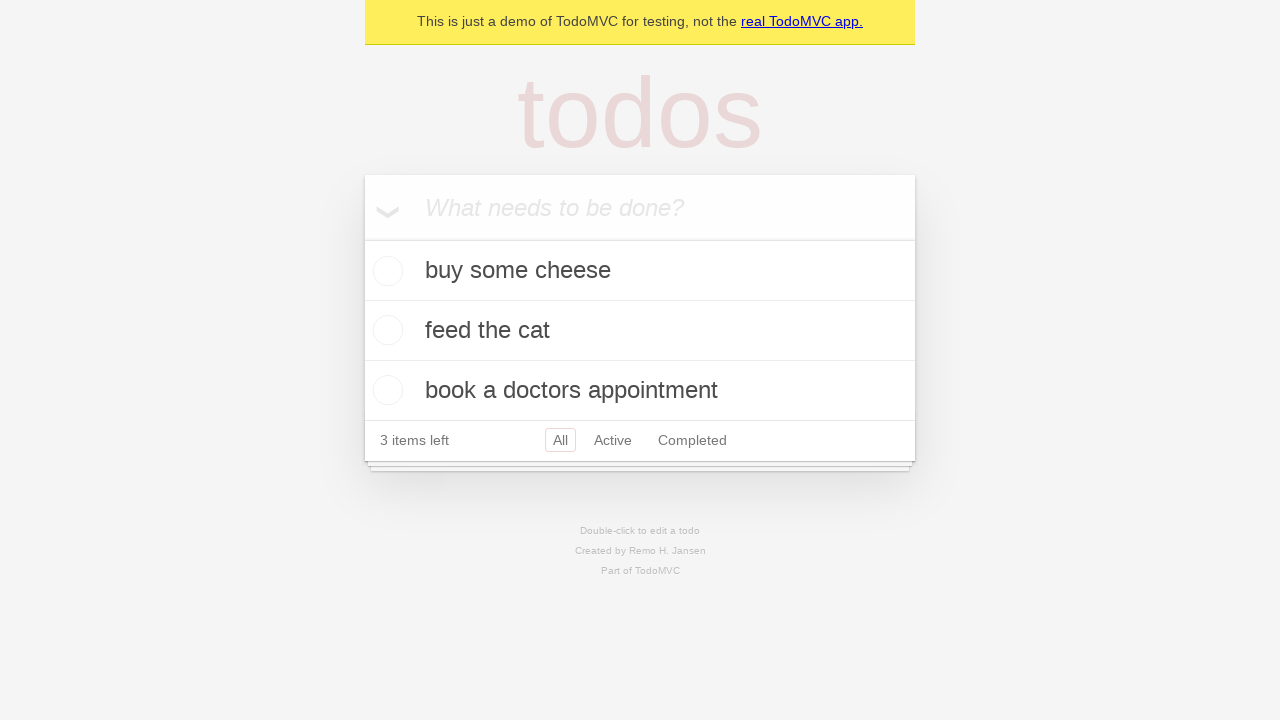

Verified counter displays '3 items left'
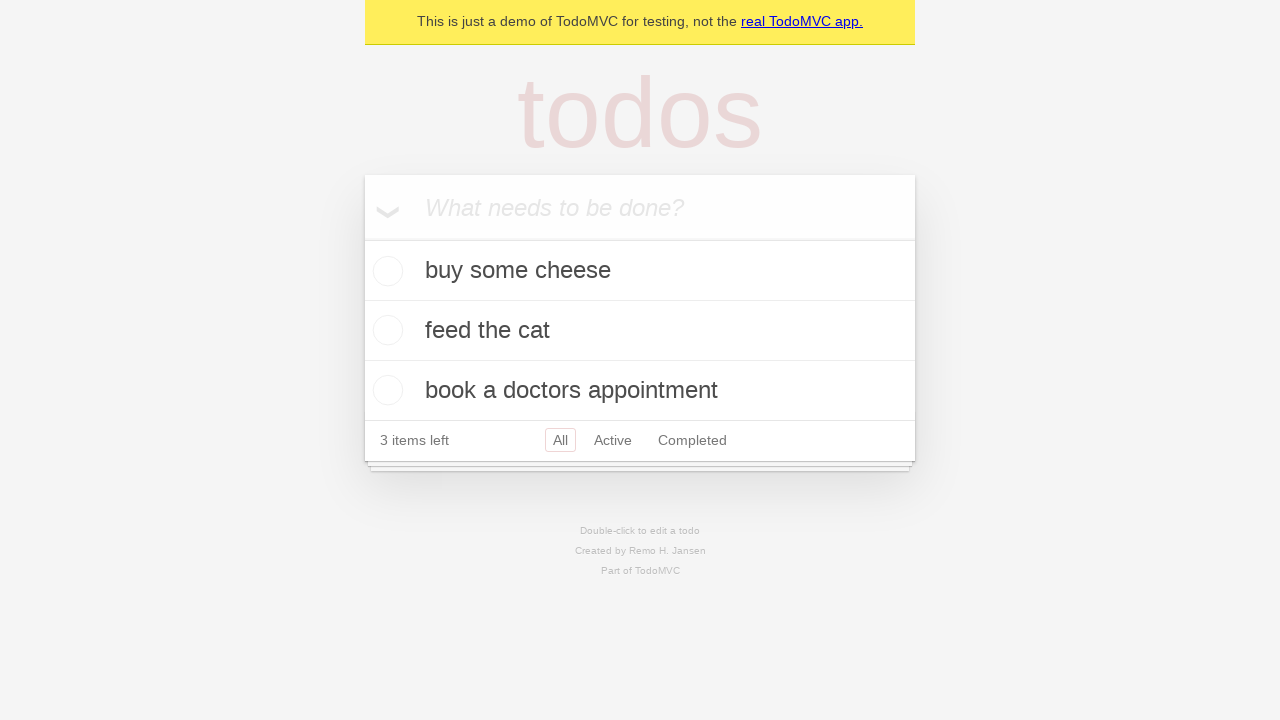

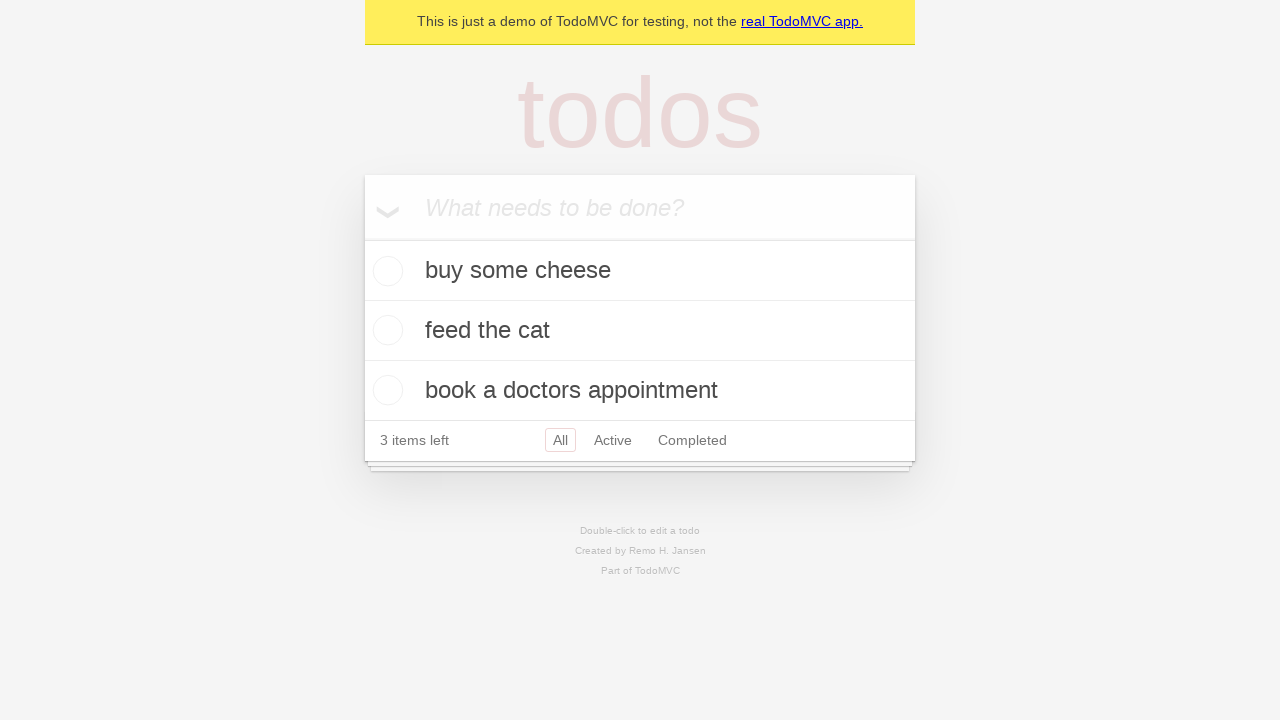